Tests a JavaScript prompt alert by entering text into the prompt and verifying the entered text is displayed in the result

Starting URL: http://the-internet.herokuapp.com/javascript_alerts

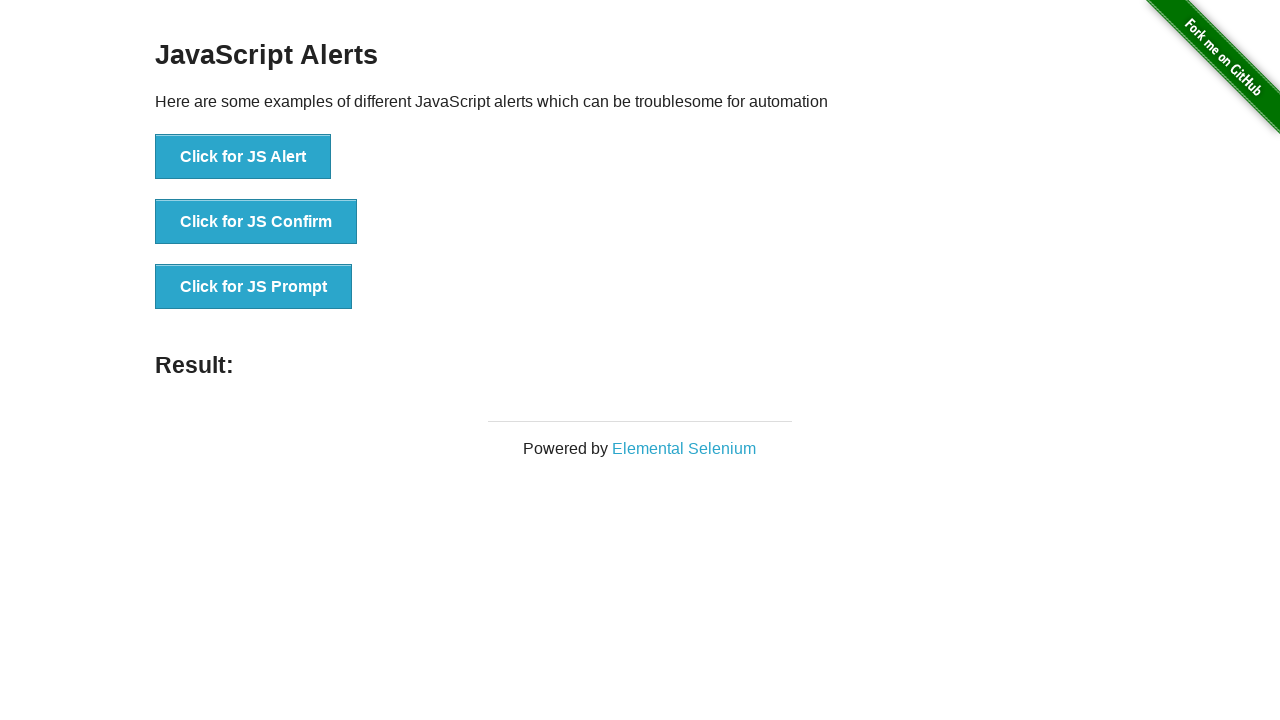

Set up dialog handler to accept prompt with text 'Test message!!!'
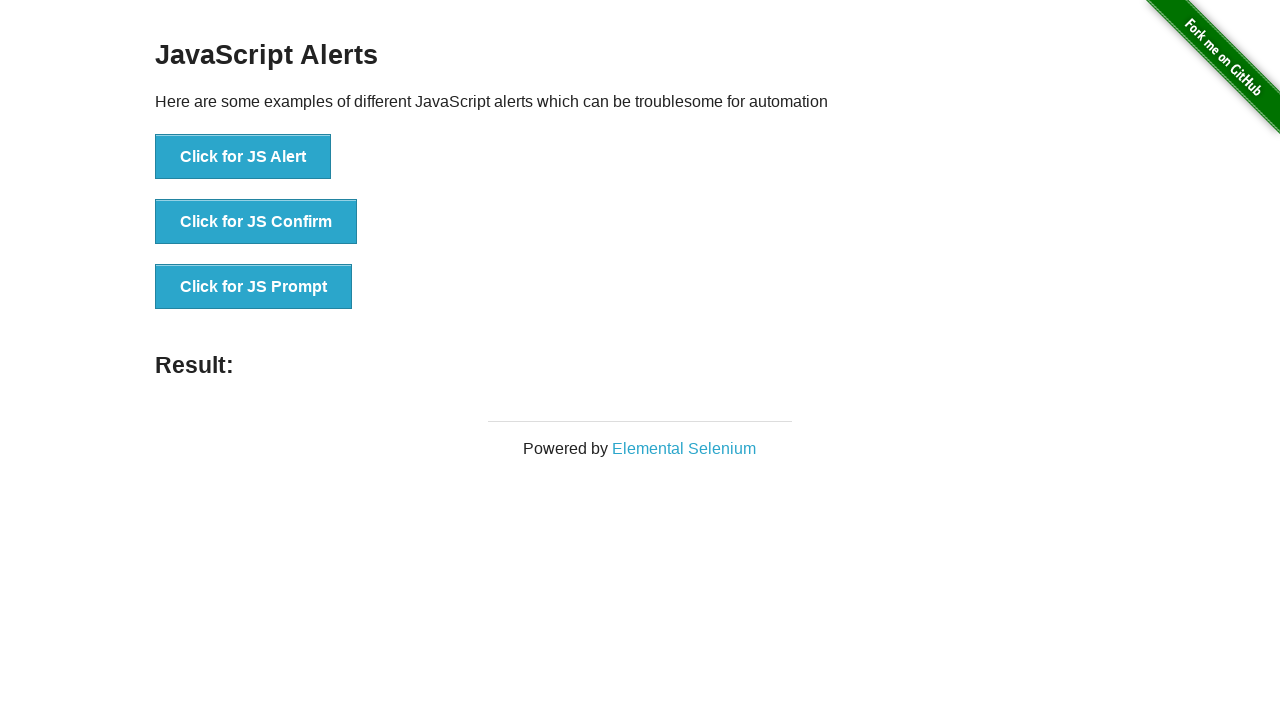

Clicked the JS Prompt button at (254, 287) on button[onclick='jsPrompt()']
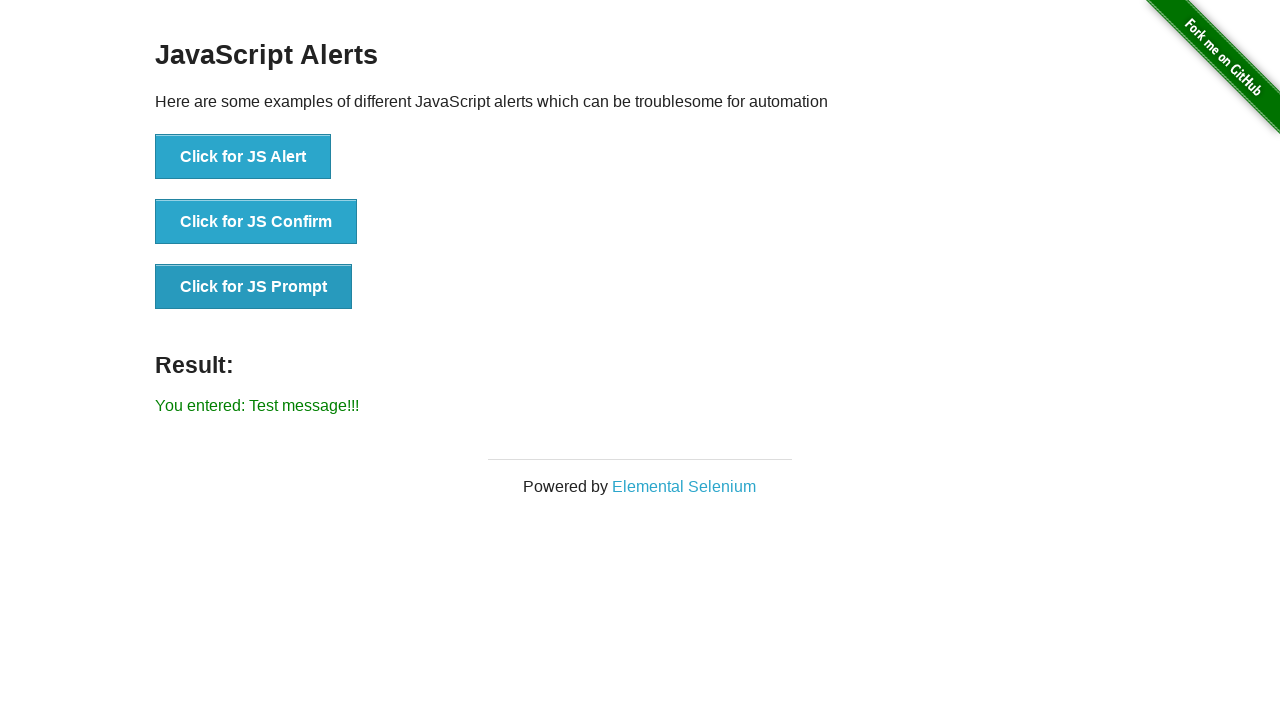

Verified that result displays 'You entered: Test message!!!'
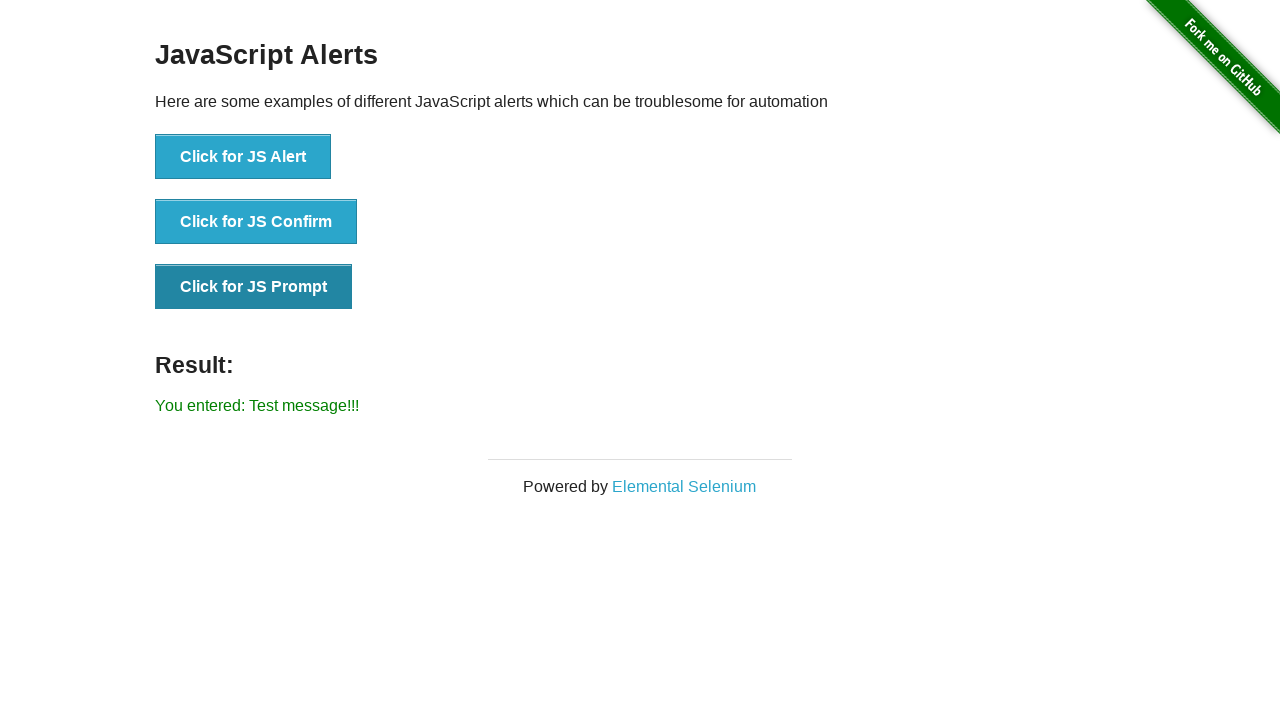

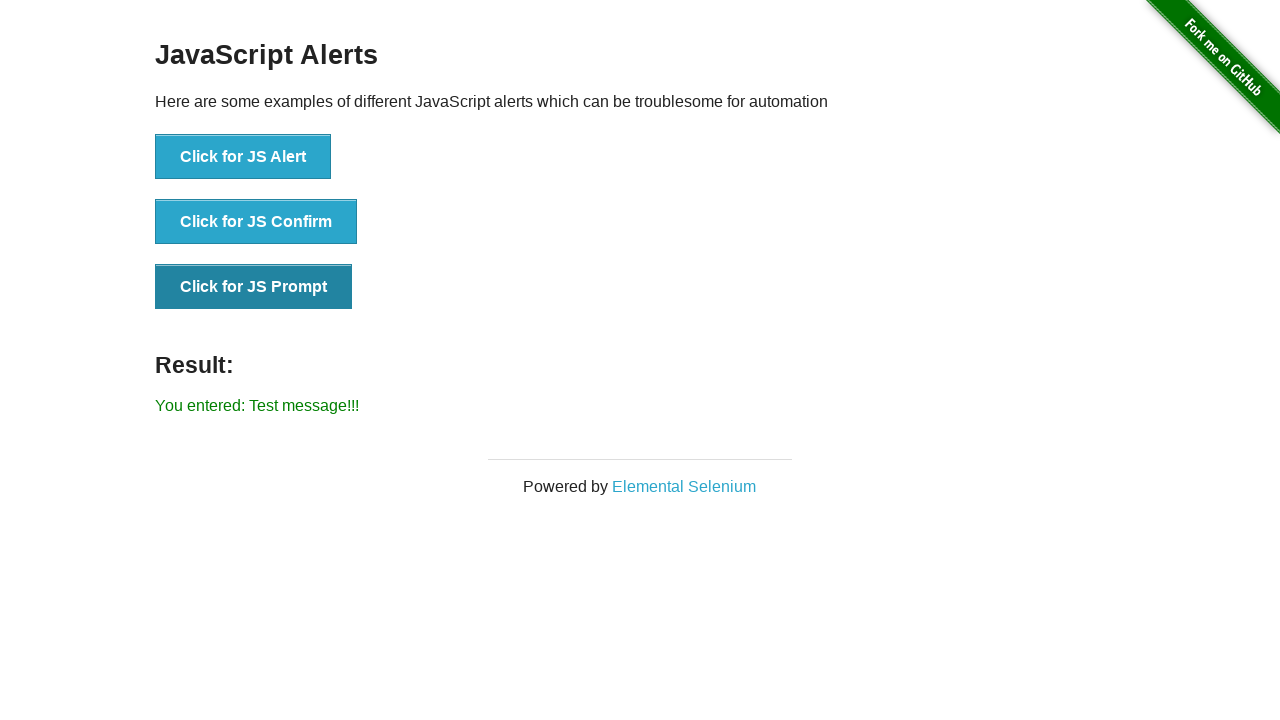